Tests the age calculator form by entering a name and age, submitting the form, and verifying the result message.

Starting URL: https://kristinek.github.io/site/examples/age

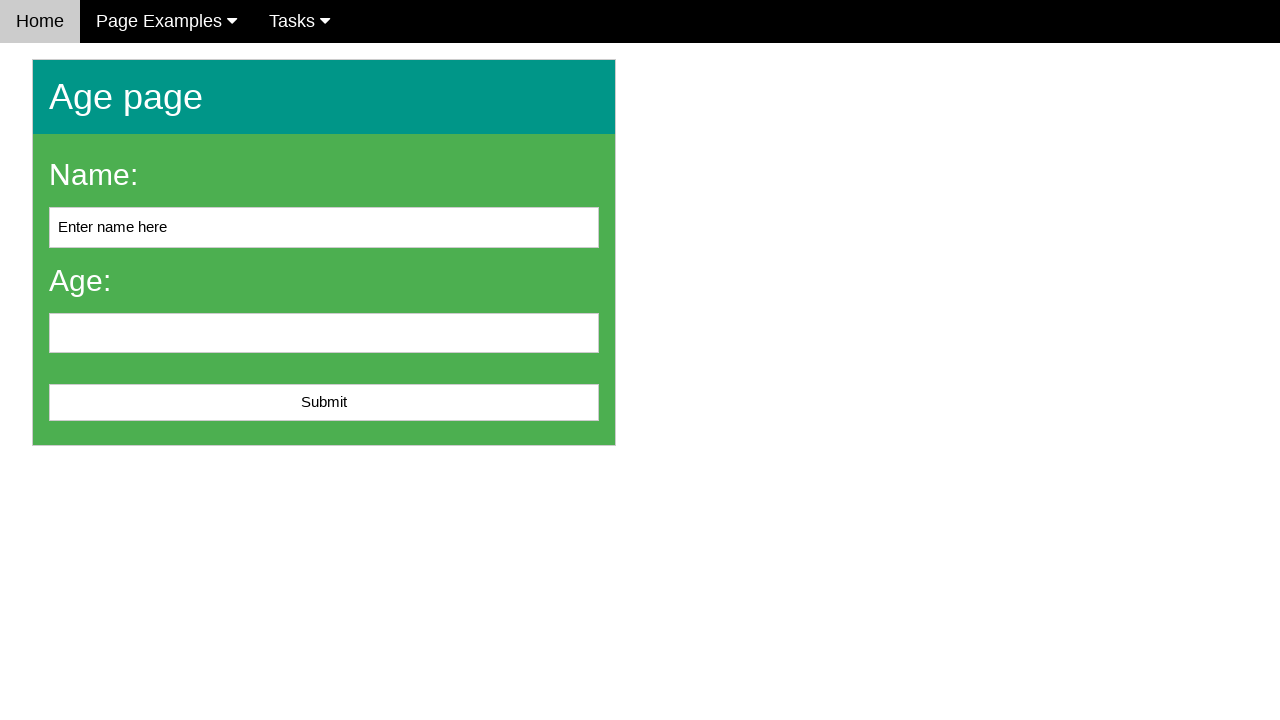

Cleared name input field on #name
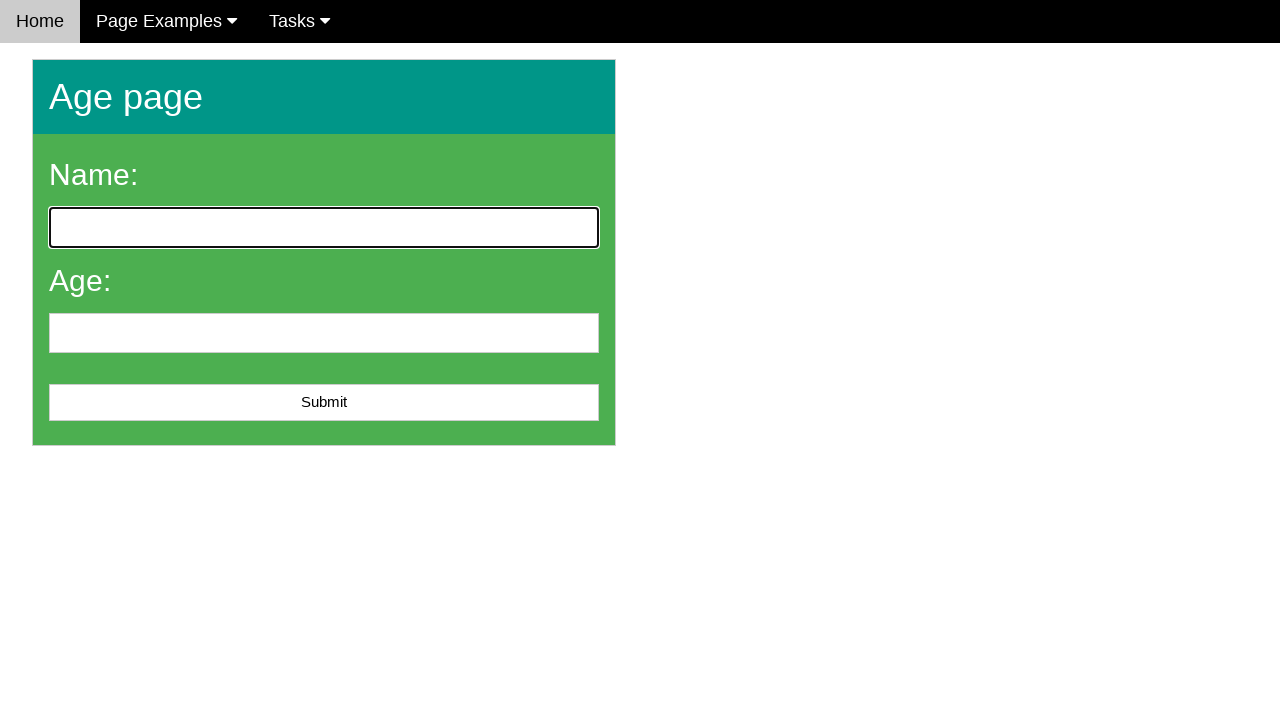

Filled name field with 'John Smith' on #name
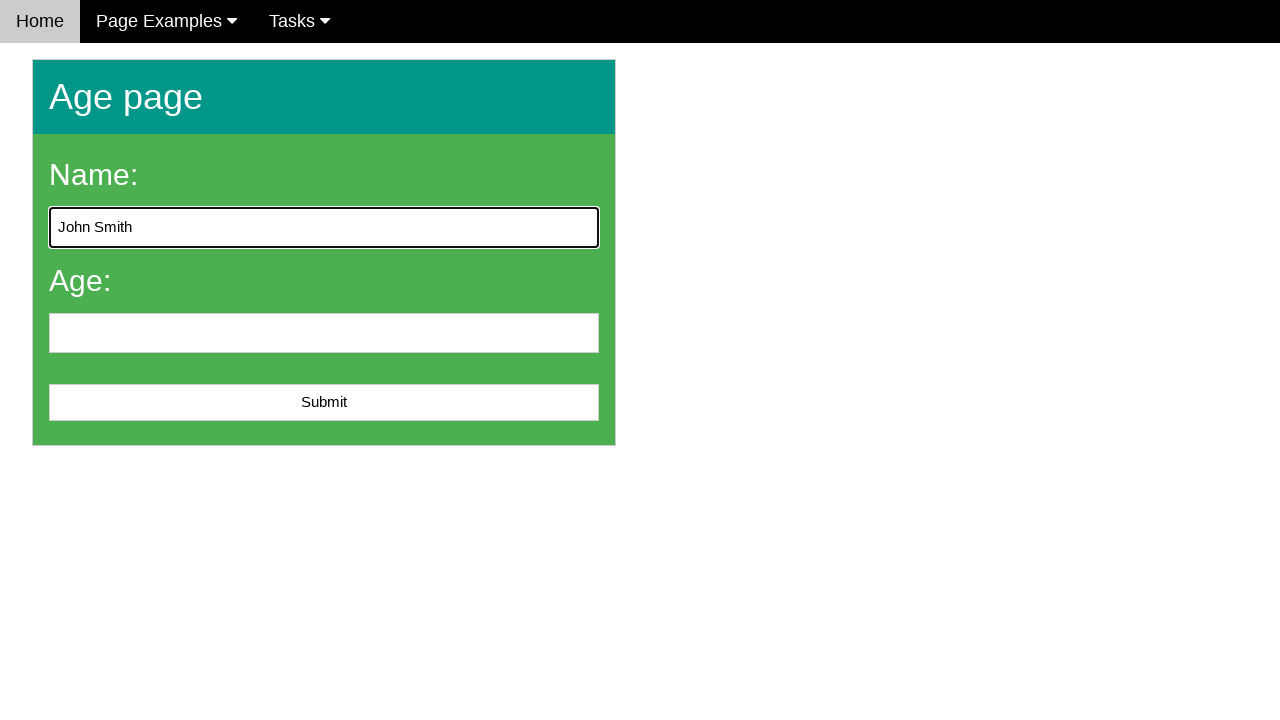

Filled age field with '25' on #age
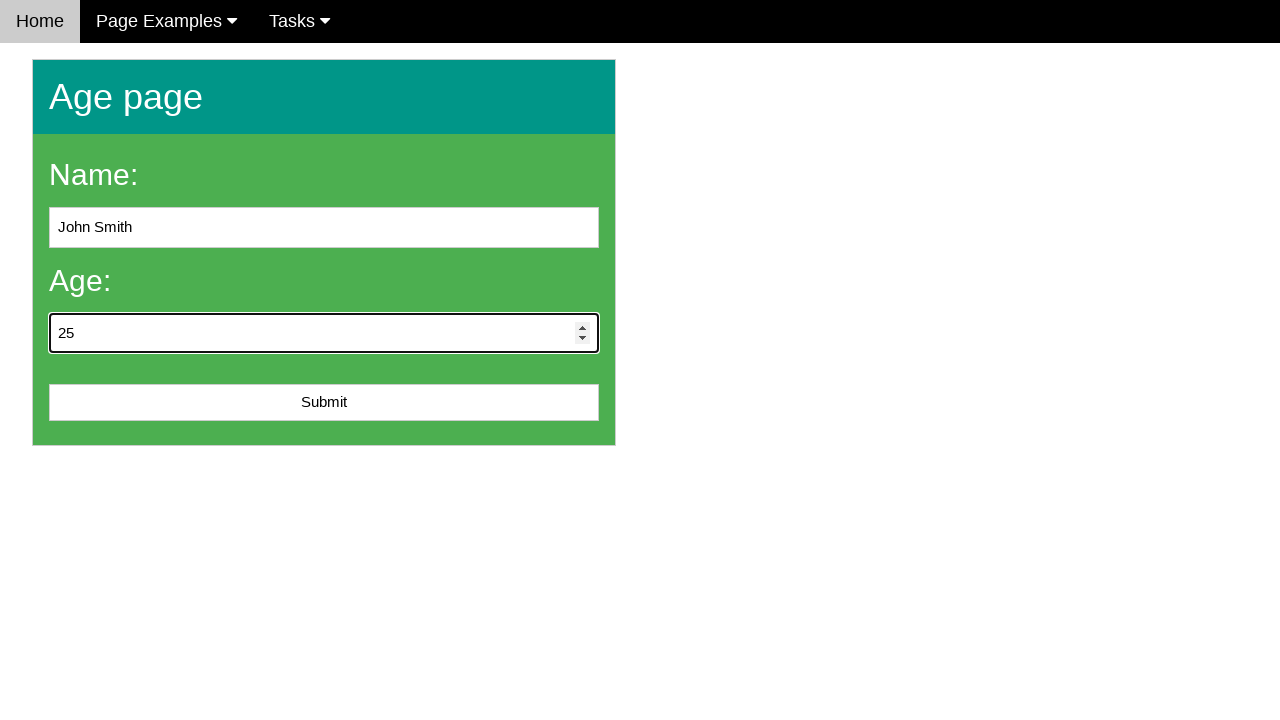

Clicked submit button to submit age calculator form at (324, 403) on #submit
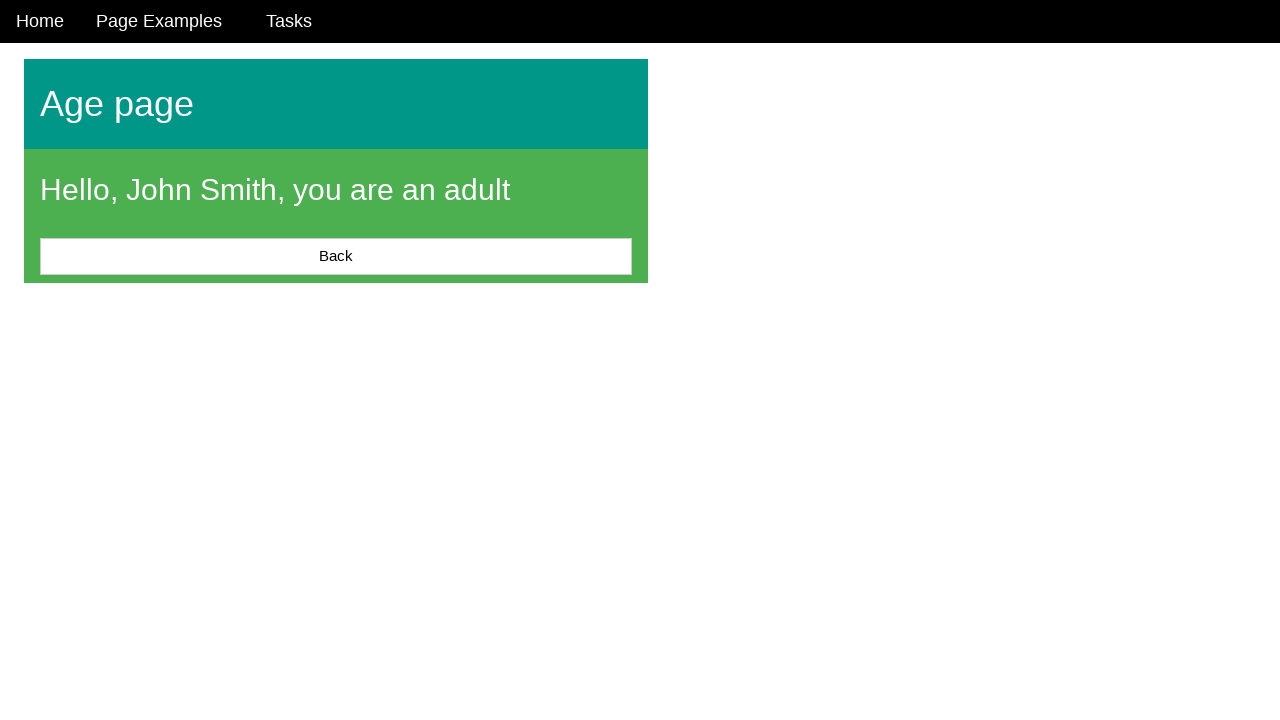

Result message appeared and loaded
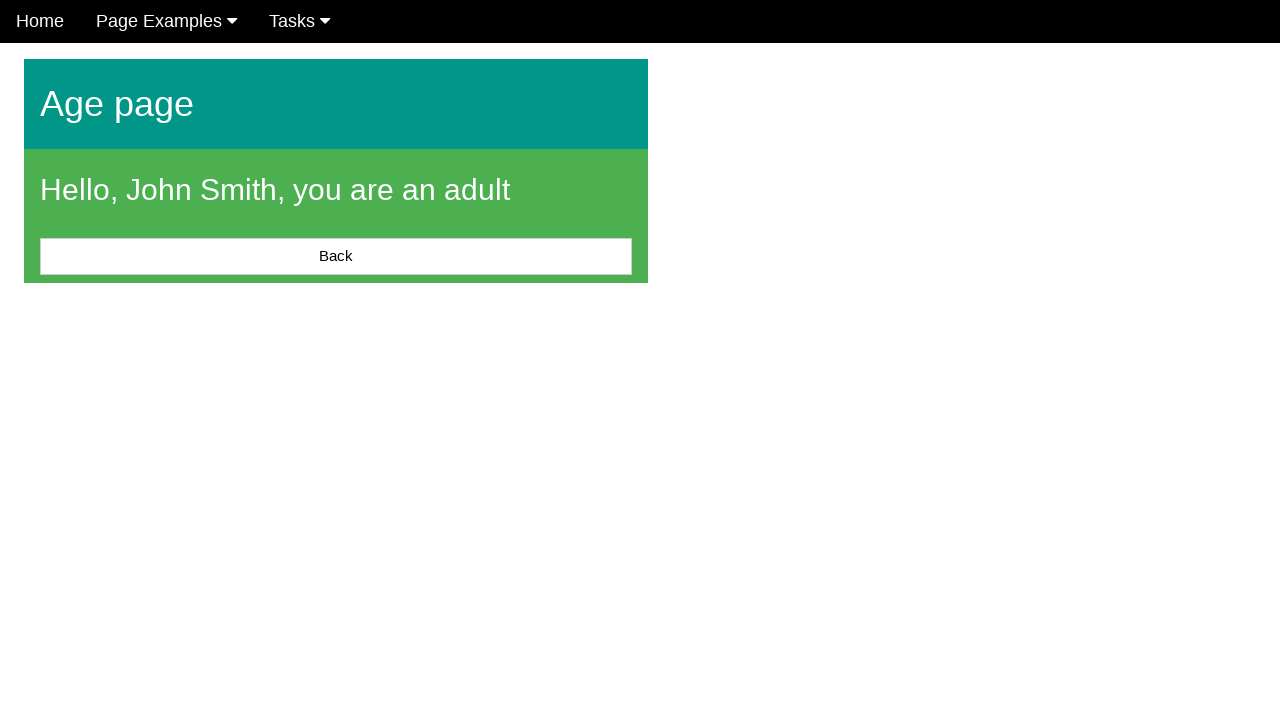

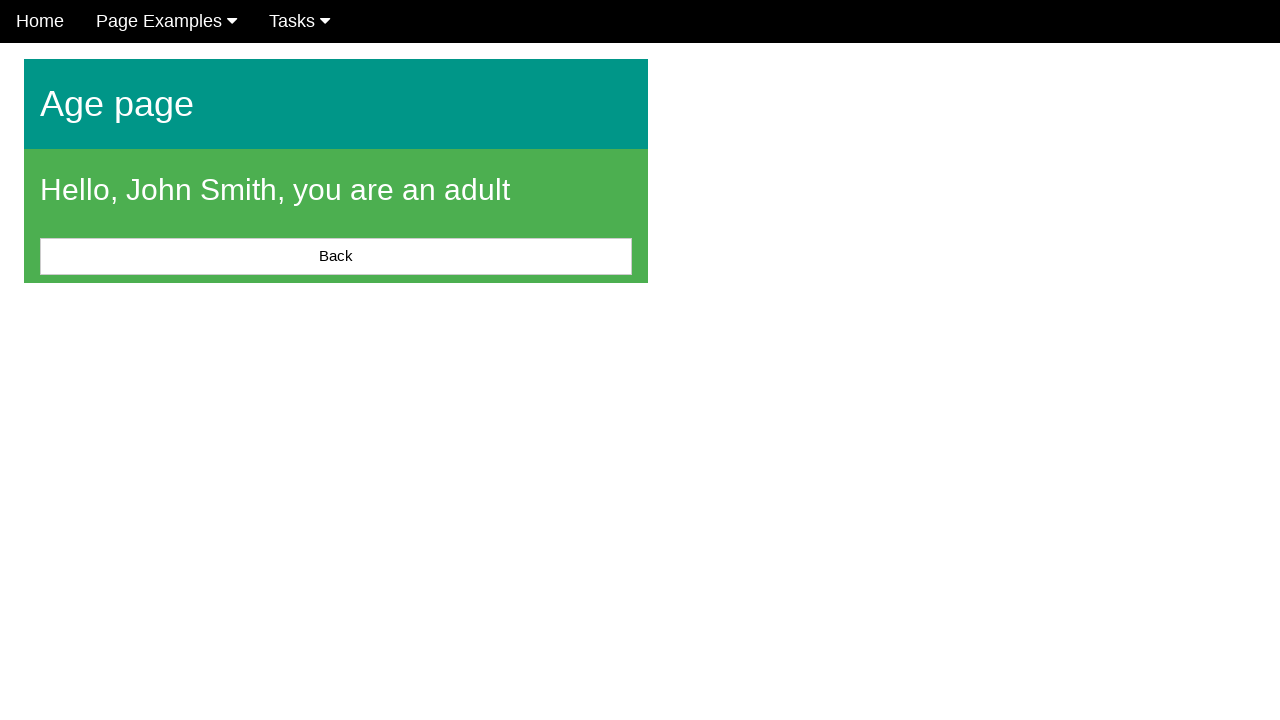